Tests window handling functionality by opening a new window, switching to it, selecting an option from a dropdown, and returning to the parent window

Starting URL: https://www.hyrtutorials.com/p/window-handles-practice.html

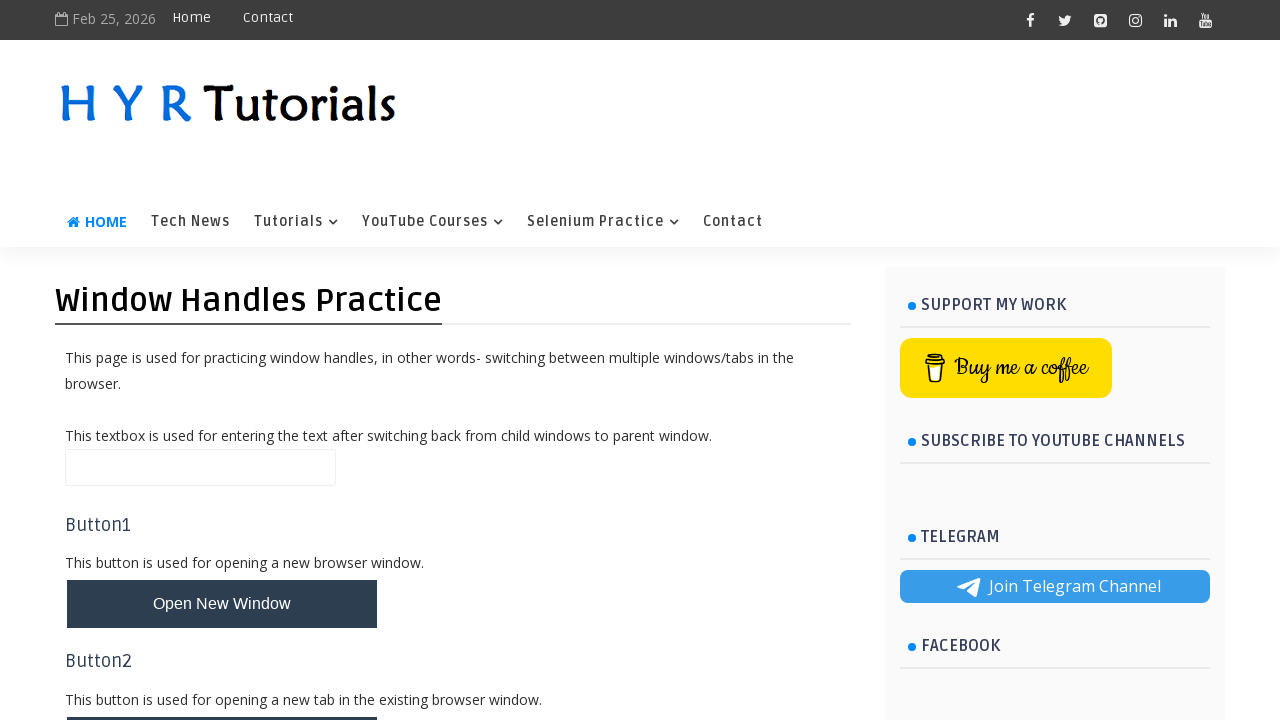

Clicked button to open new window at (222, 604) on #newWindowBtn
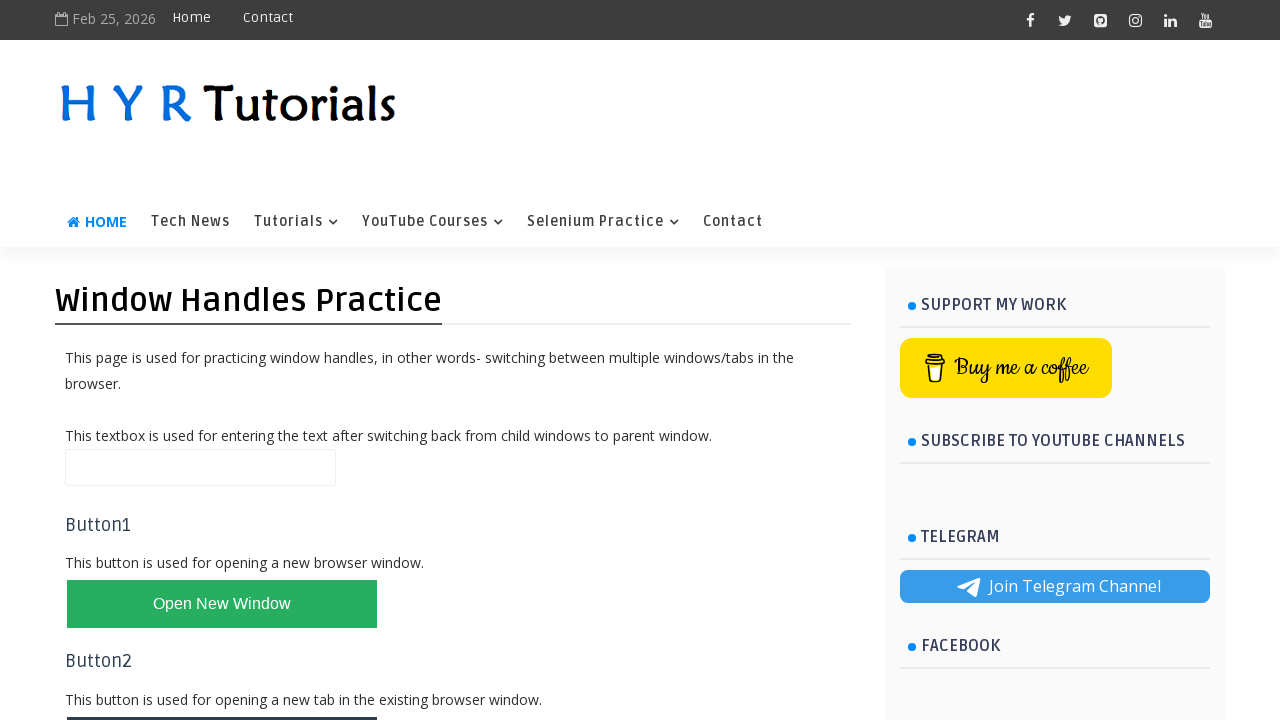

New window opened and captured
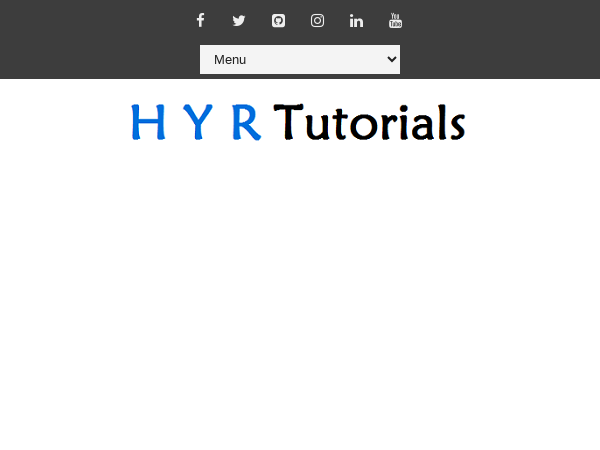

Selected 'Selenium Java' option from dropdown in new window on #selectnav1
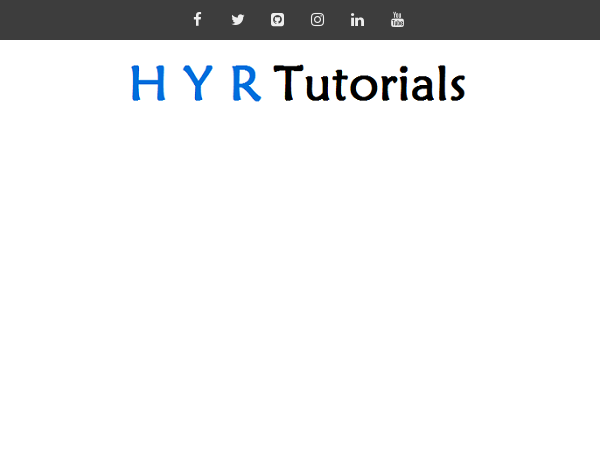

Closed the new window
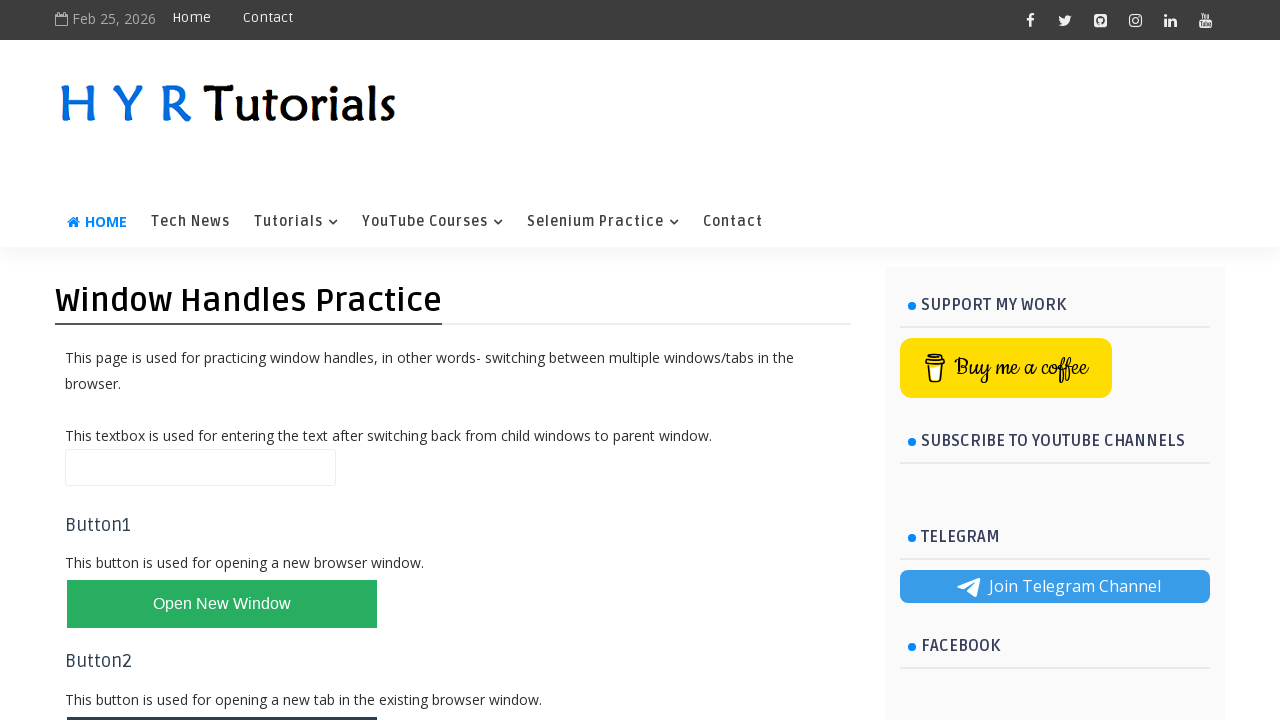

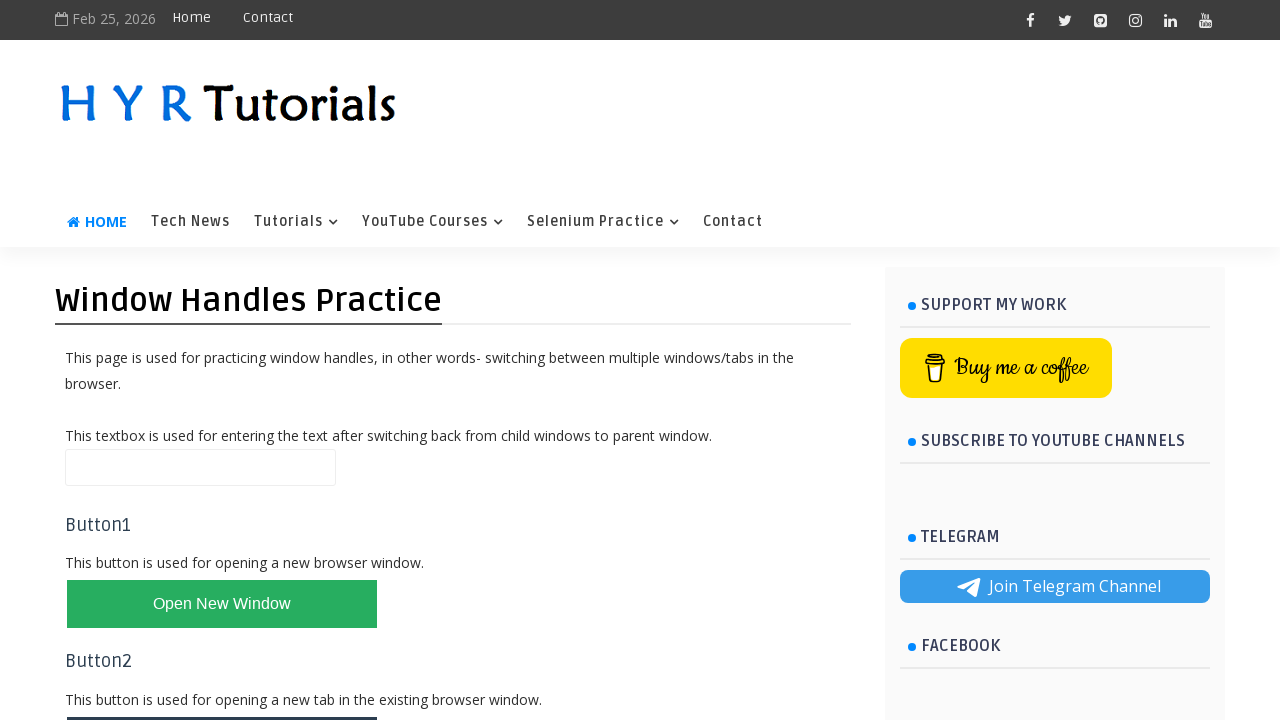